Tests geolocation functionality by setting a mock location (Mount Everest coordinates), clicking a button to retrieve coordinates, and verifying they are displayed on the page.

Starting URL: https://bonigarcia.dev/selenium-webdriver-java/geolocation.html

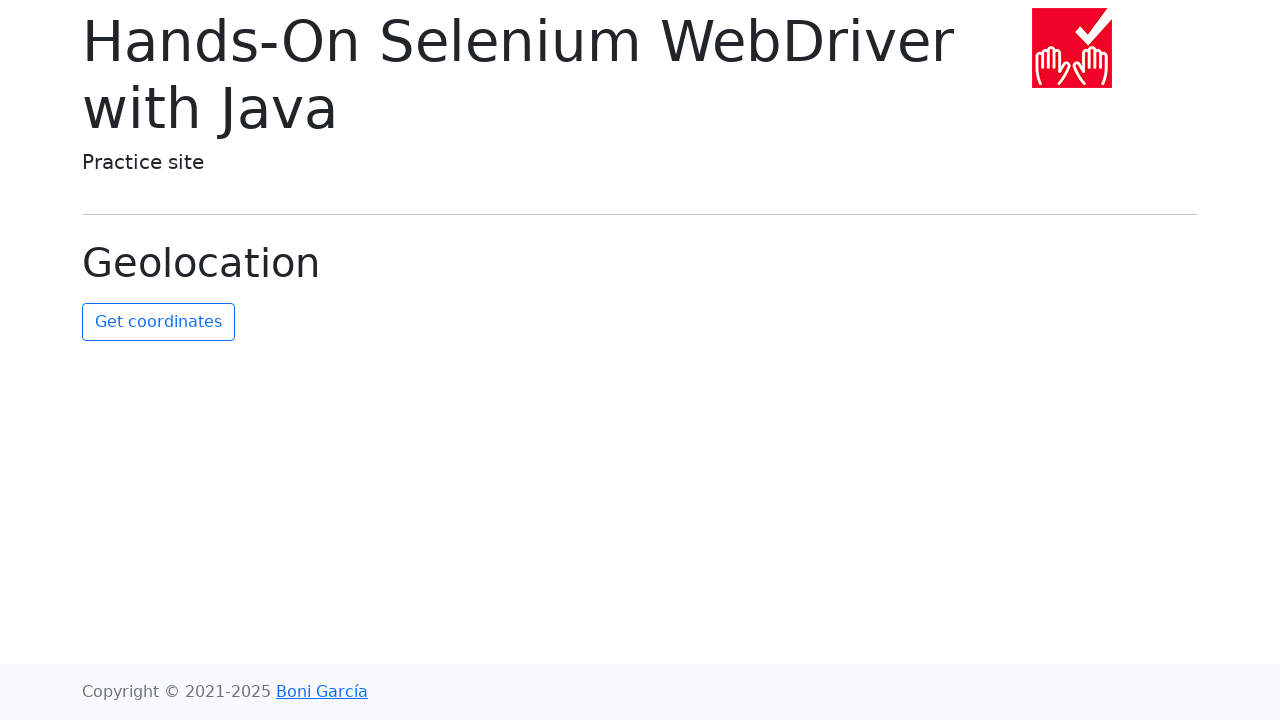

Granted geolocation permissions to the browser context
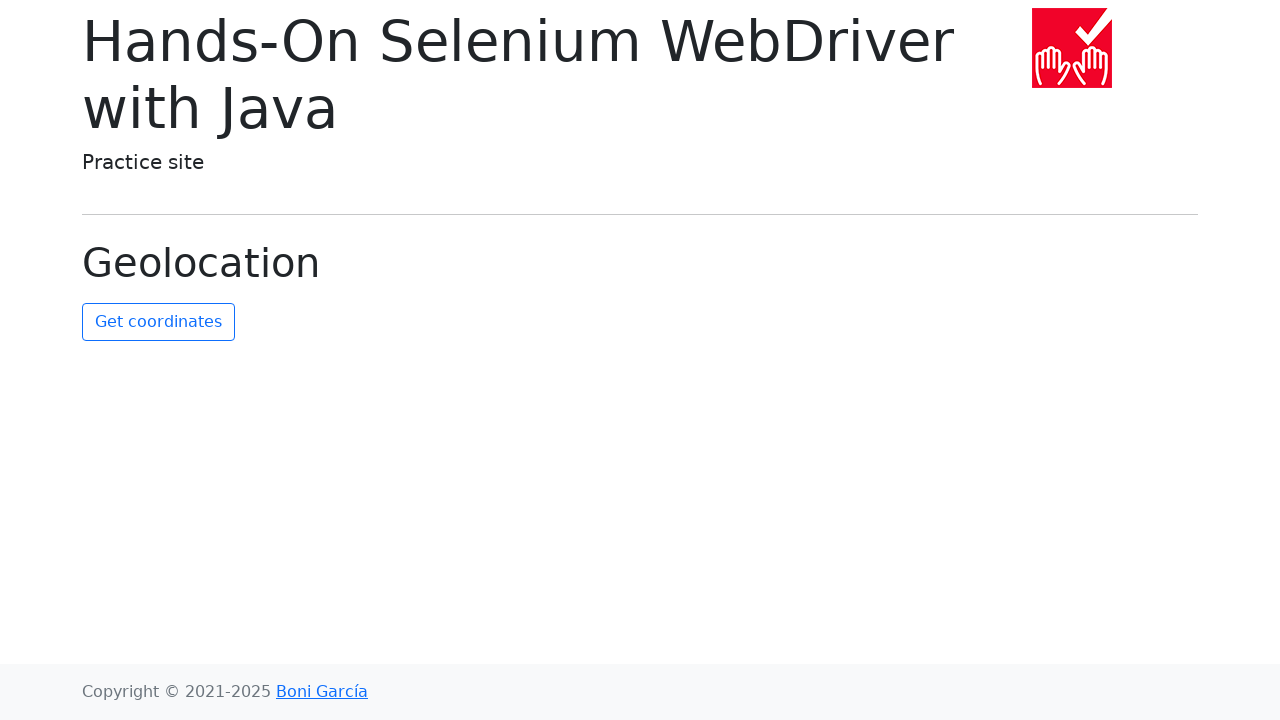

Set mock geolocation to Mount Everest coordinates (27.5916°N, 86.5640°E)
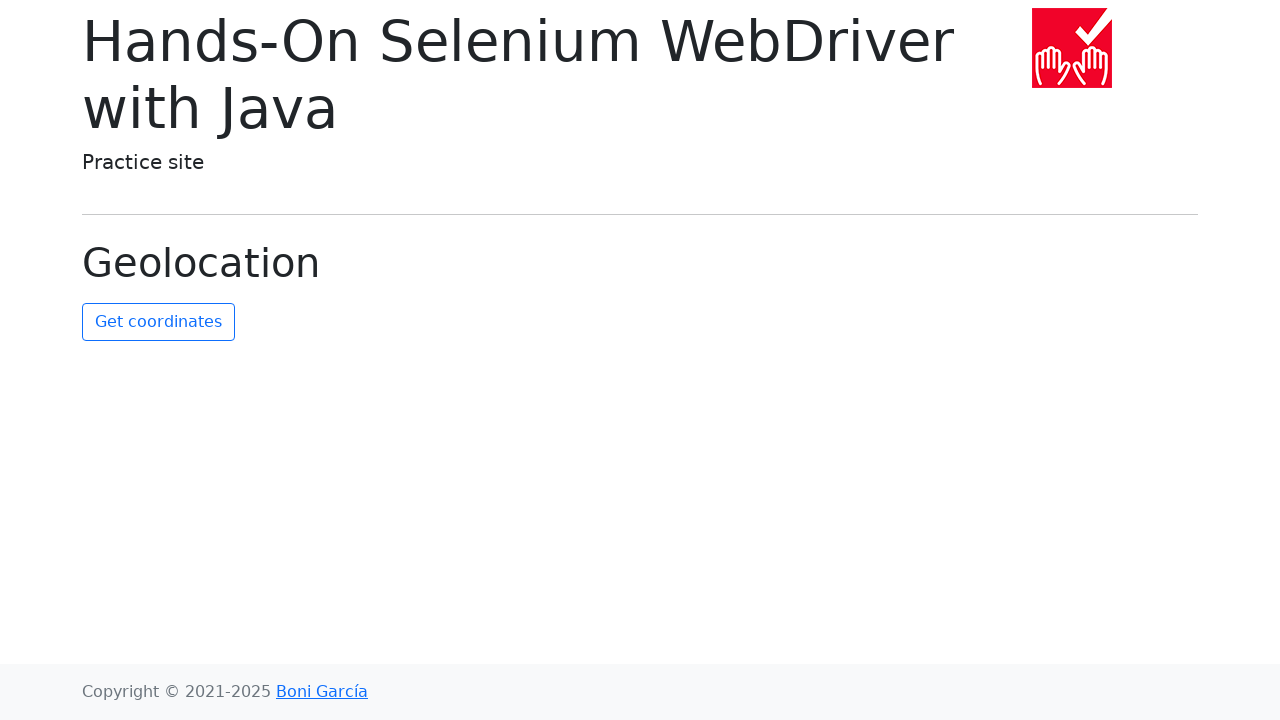

Clicked the 'Get Coordinates' button at (158, 322) on #get-coordinates
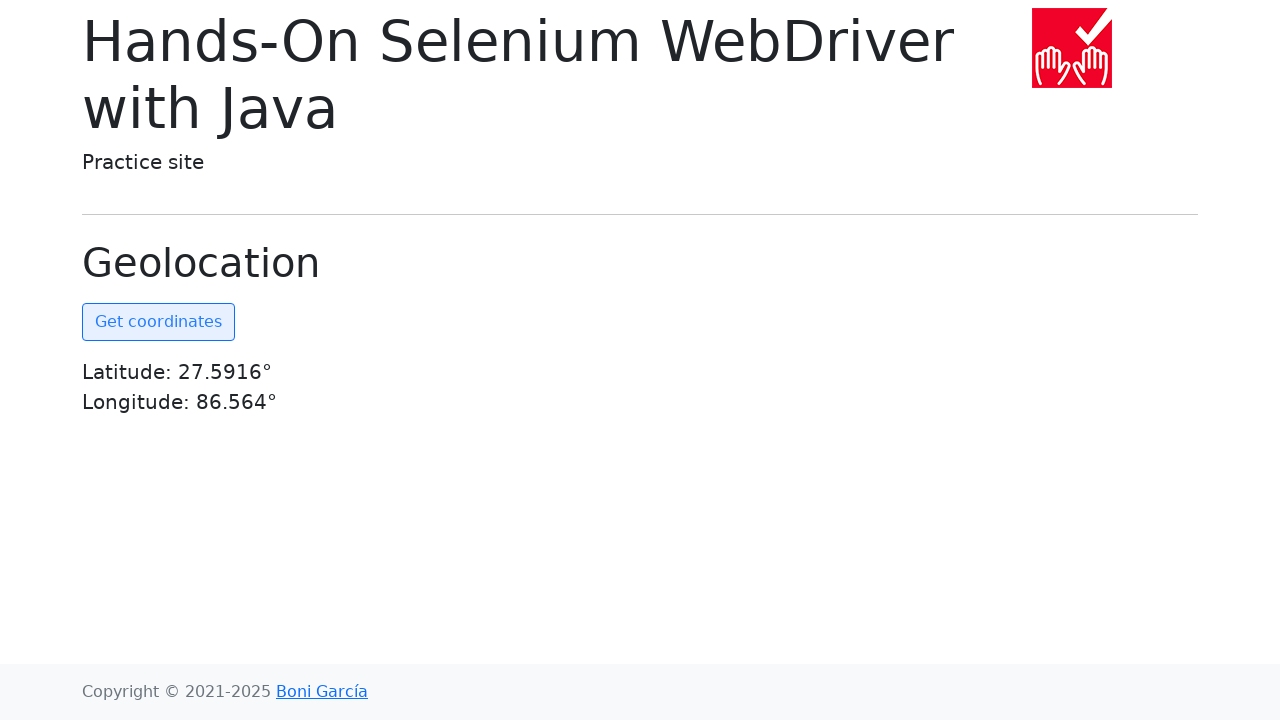

Coordinates element became visible on the page
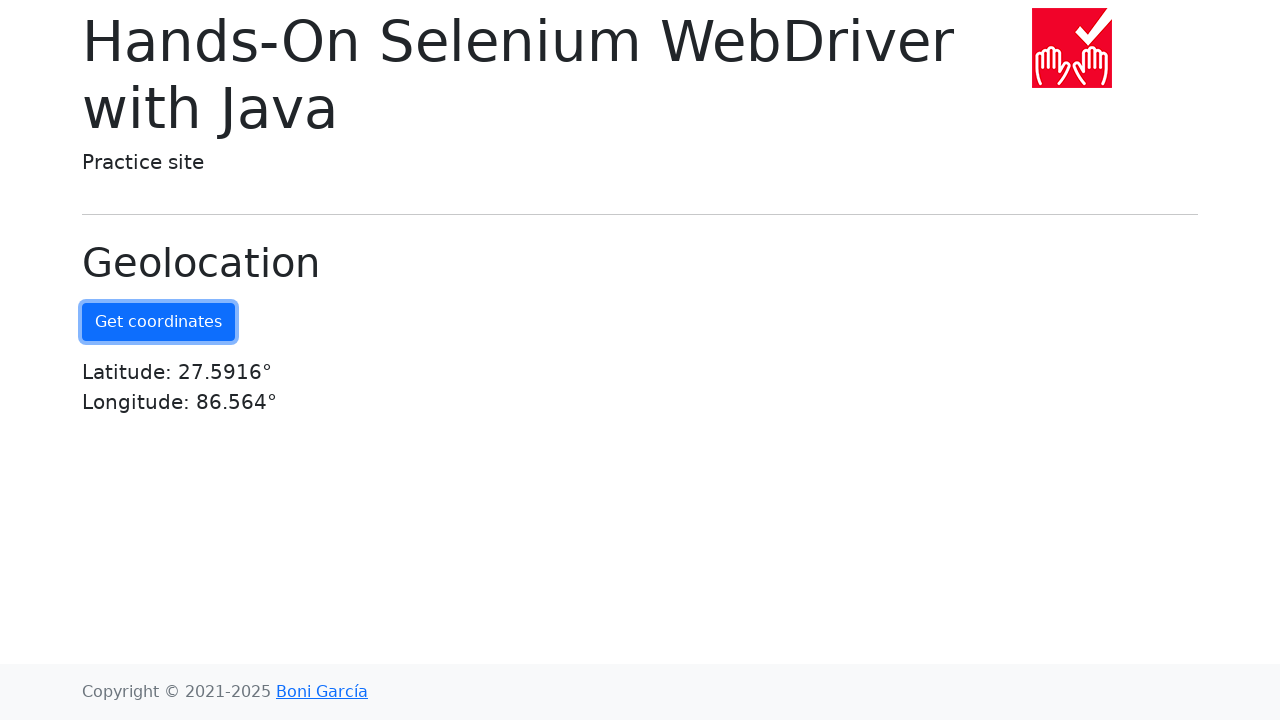

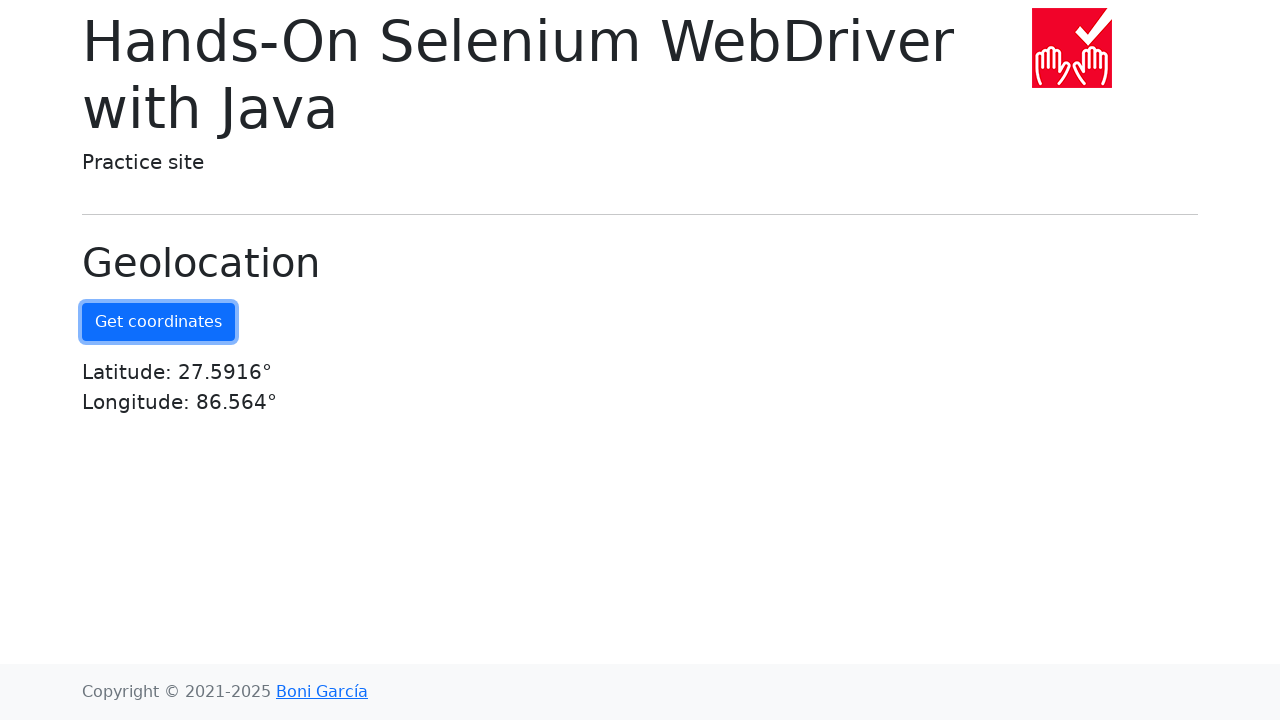